Tests a tri-state checkbox by clicking it repeatedly until the state equals 0

Starting URL: https://leafground.com/checkbox.xhtml

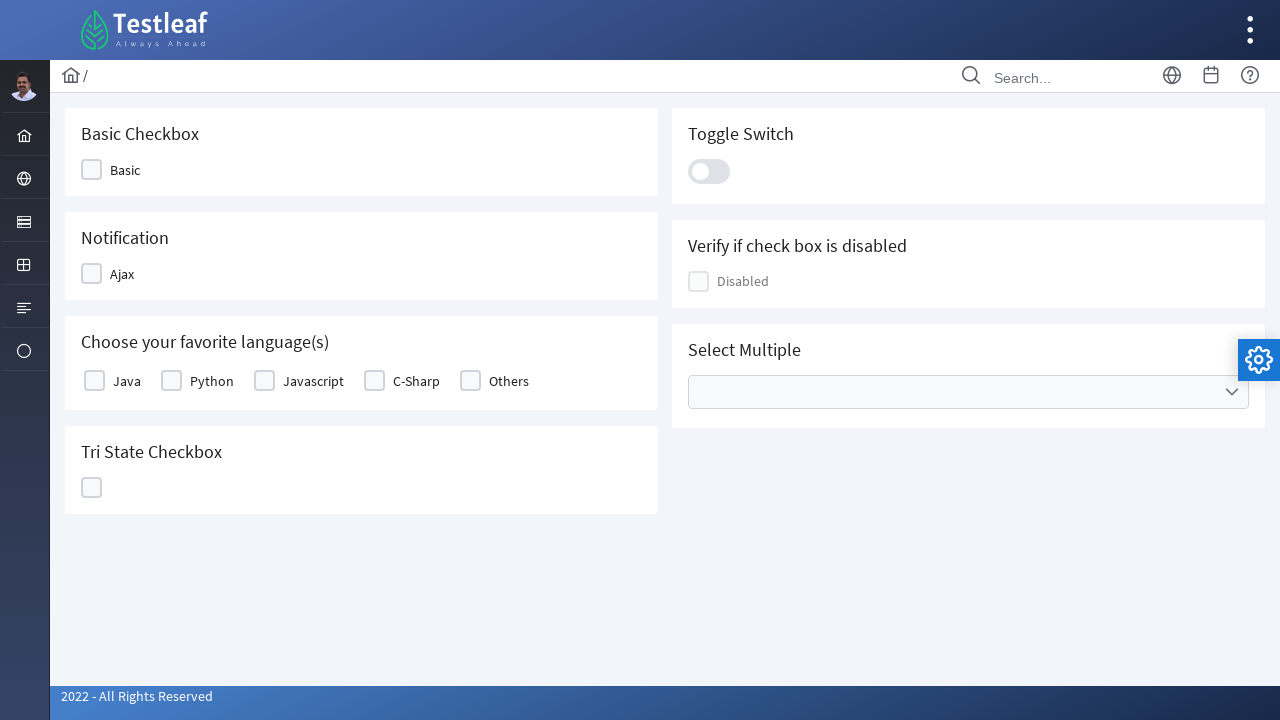

Navigated to tri-state checkbox test page
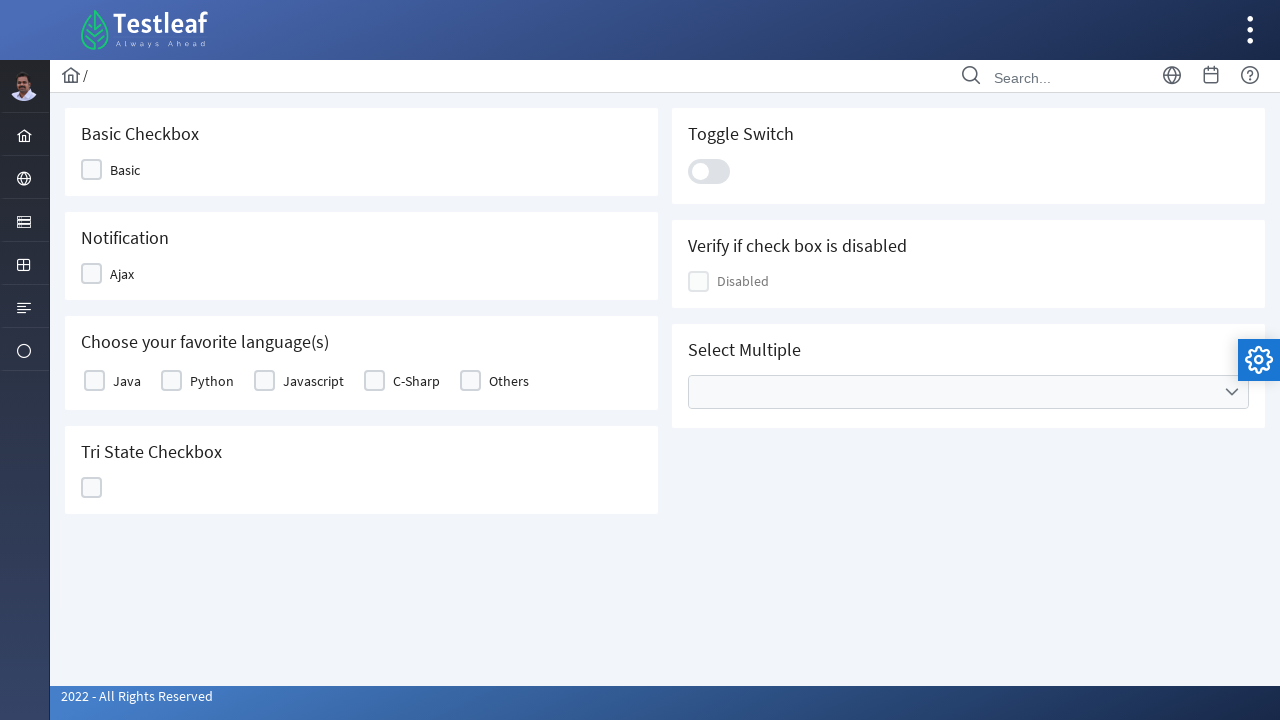

Clicked tri-state checkbox at (92, 488) on xpath=//*[@id='j_idt87:ajaxTriState']/div[2]
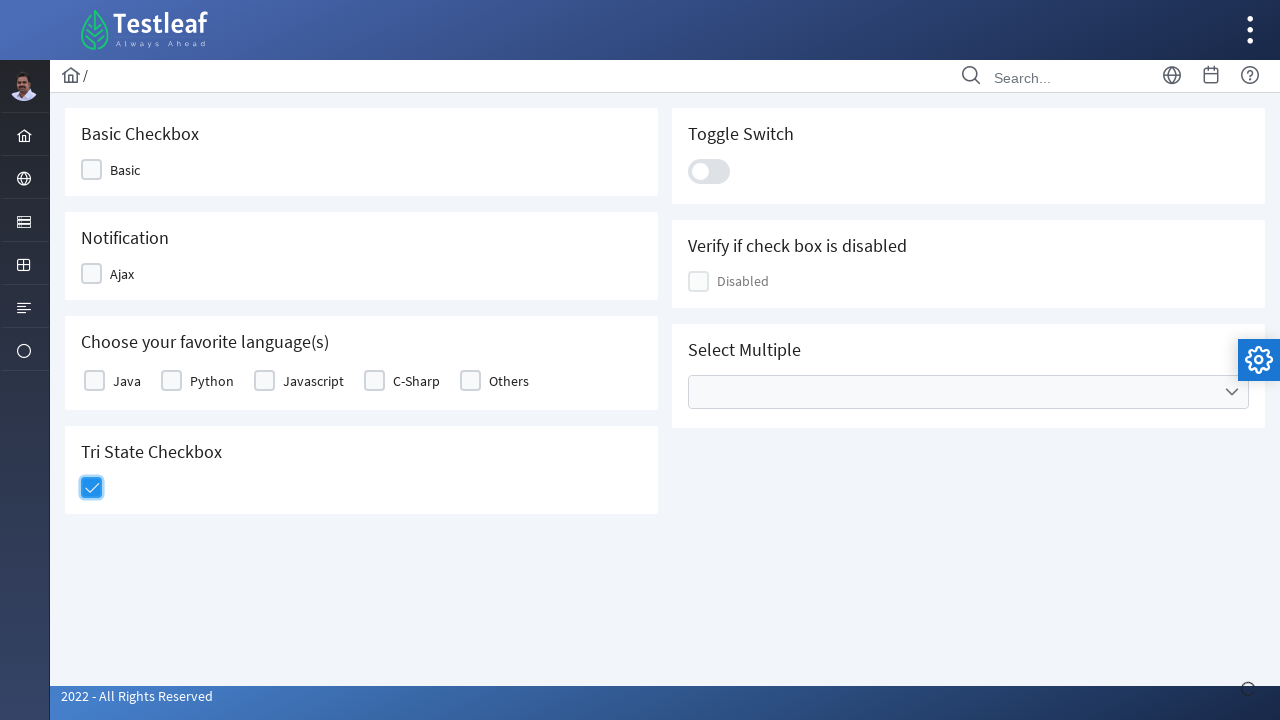

Toast message appeared
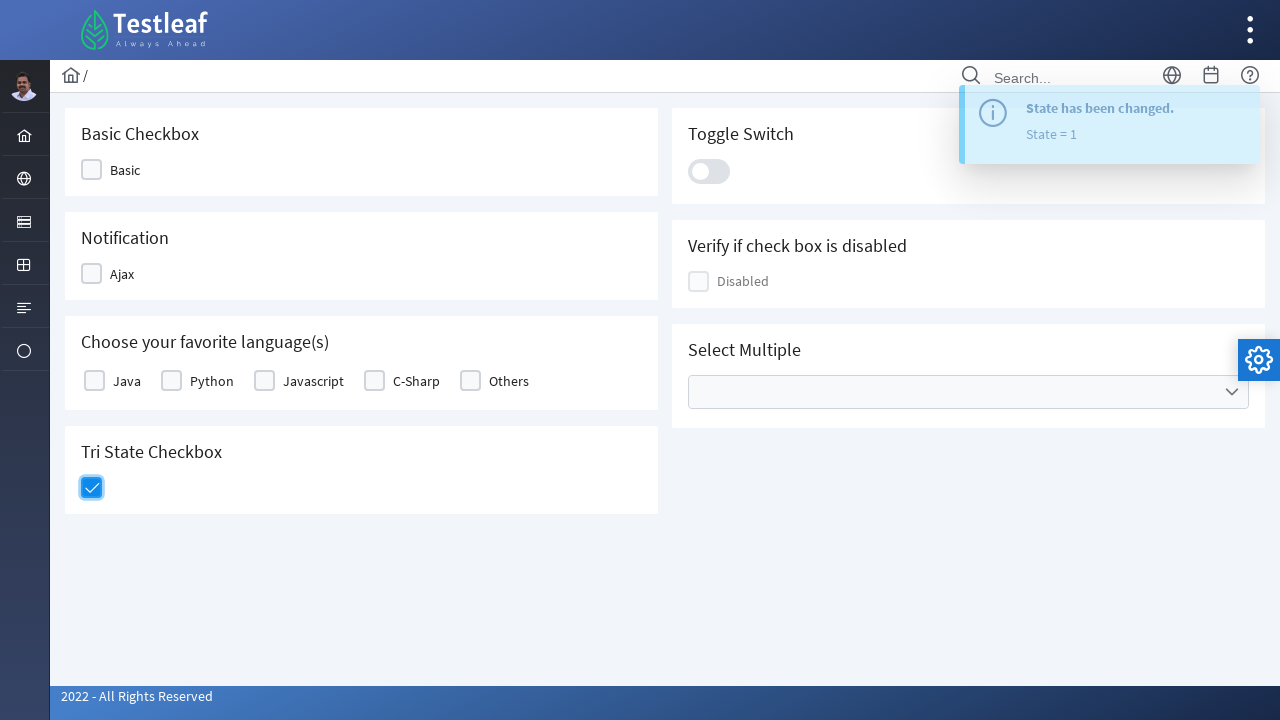

Retrieved toast message: 'State = 1'
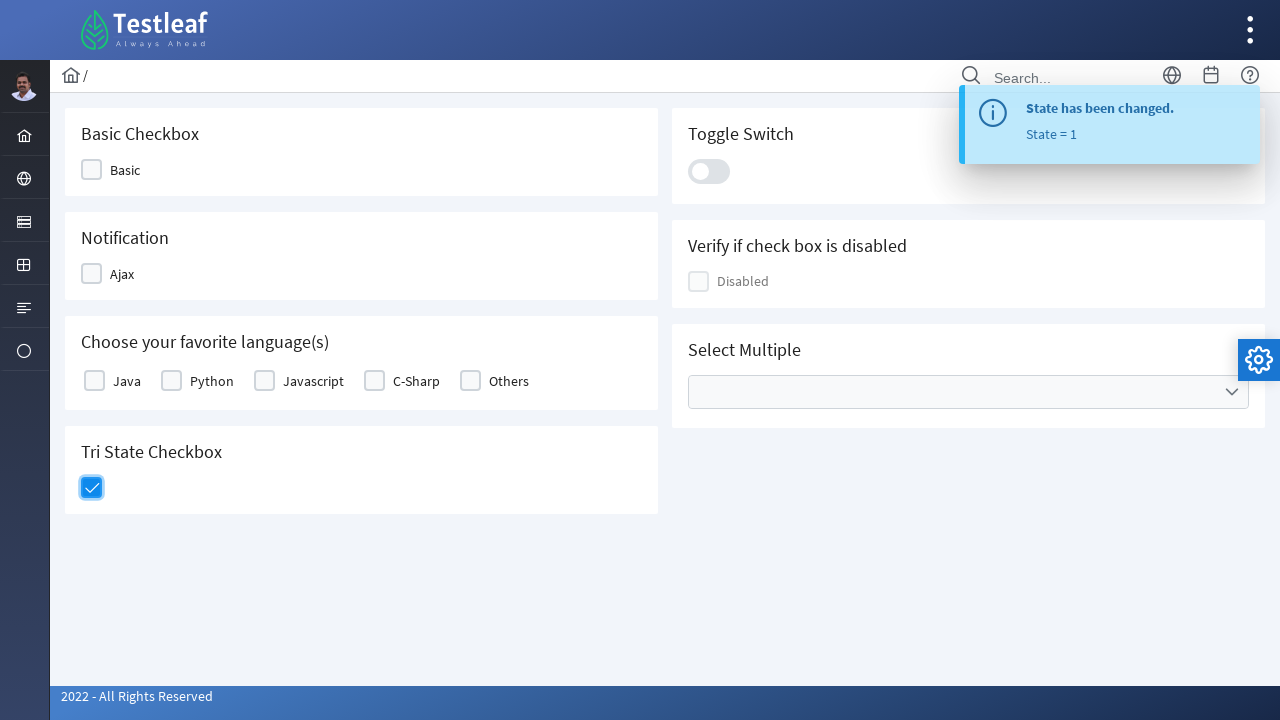

Toast message disappeared, preparing for next iteration
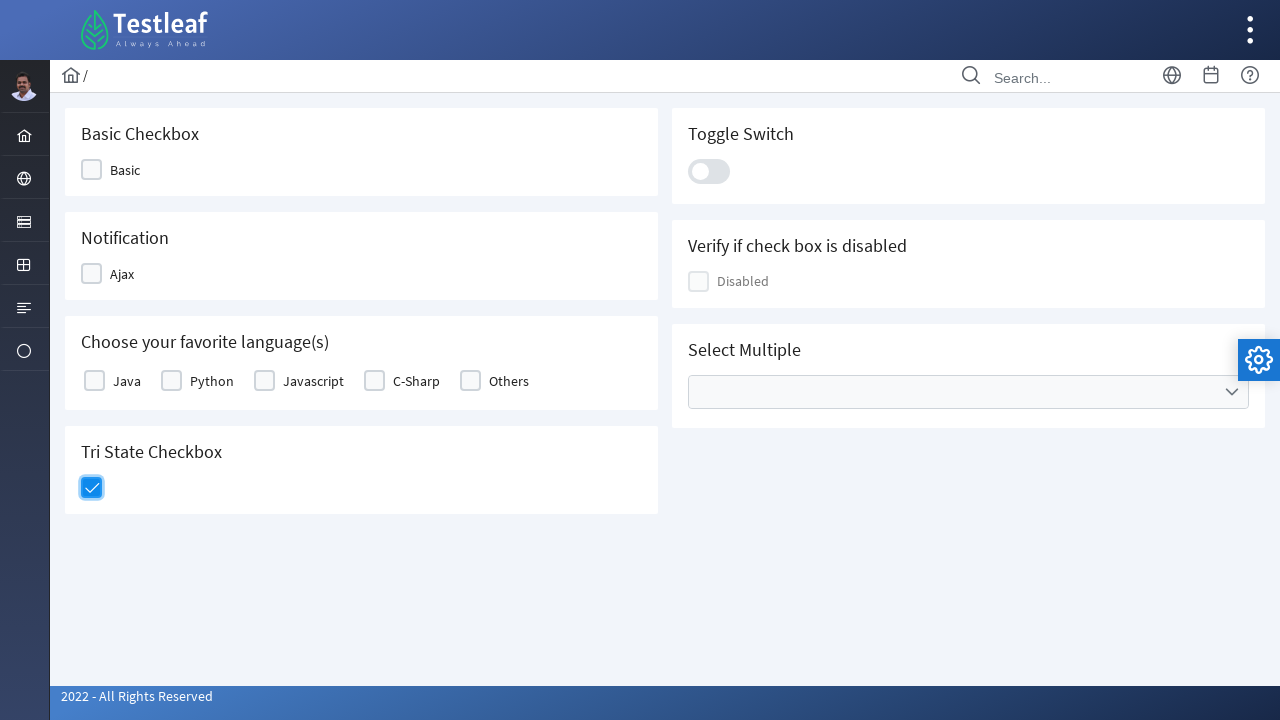

Clicked tri-state checkbox at (92, 488) on xpath=//*[@id='j_idt87:ajaxTriState']/div[2]
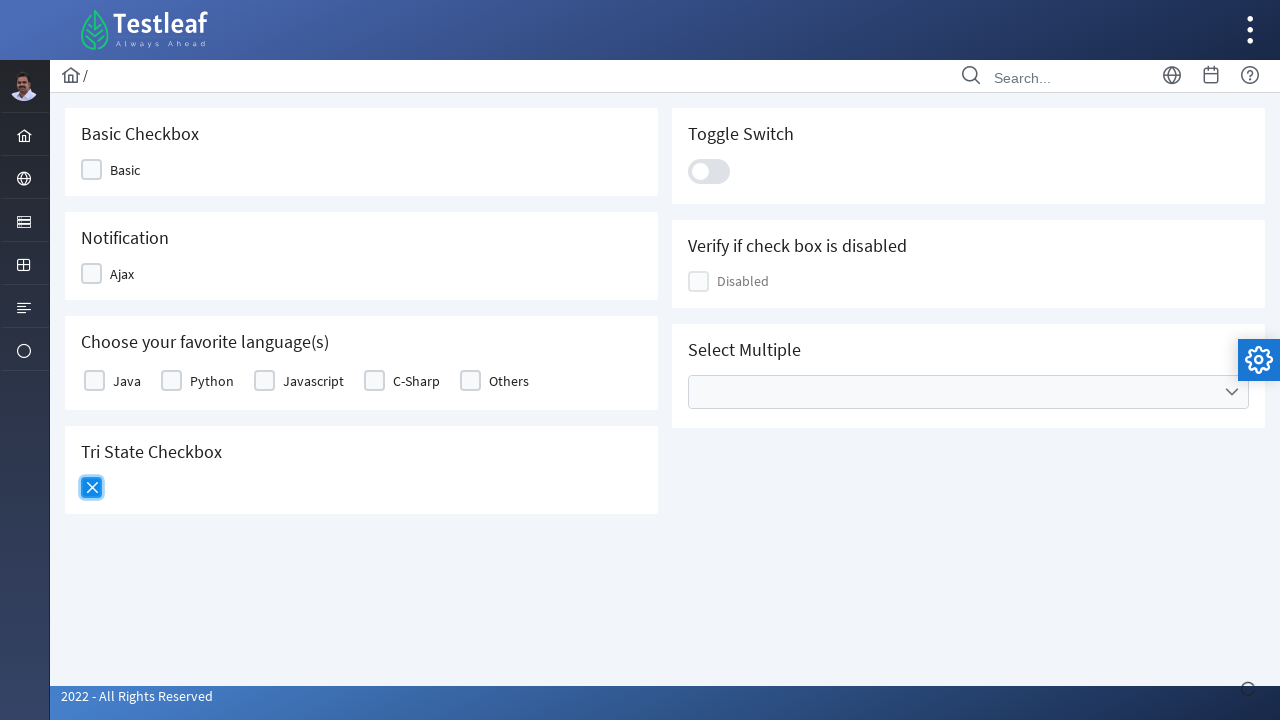

Toast message appeared
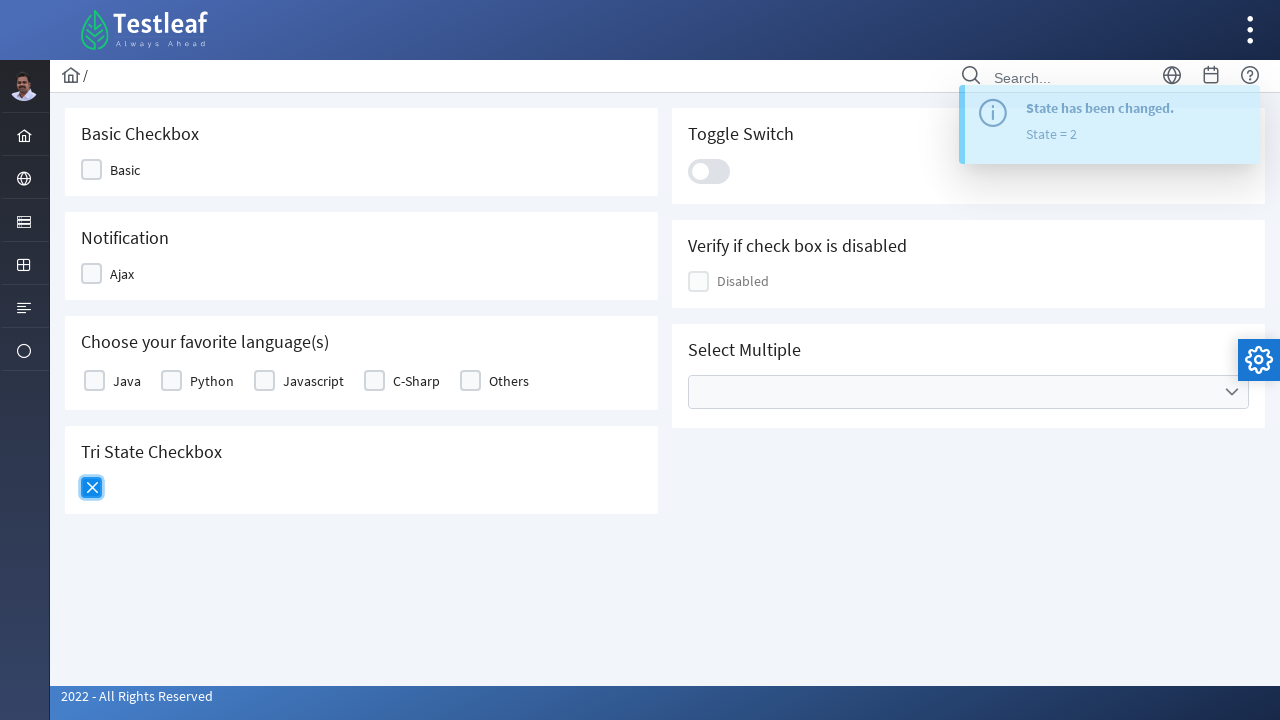

Retrieved toast message: 'State = 2'
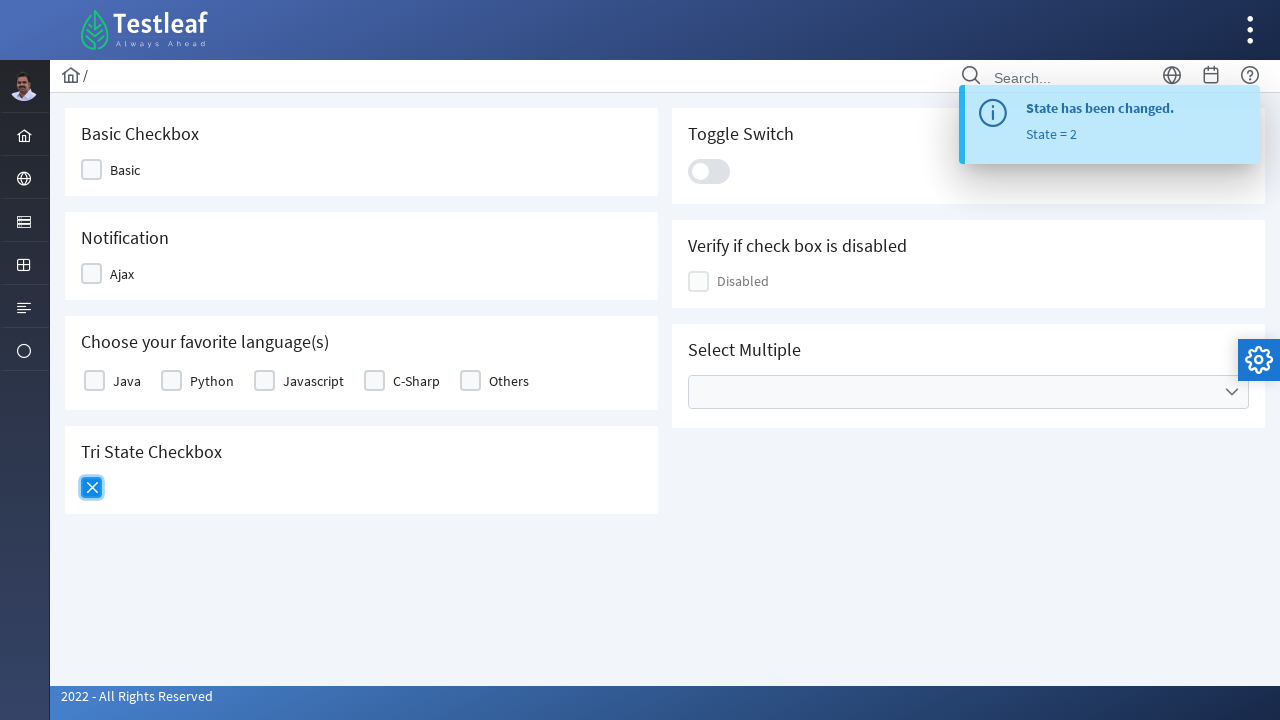

Toast message disappeared, preparing for next iteration
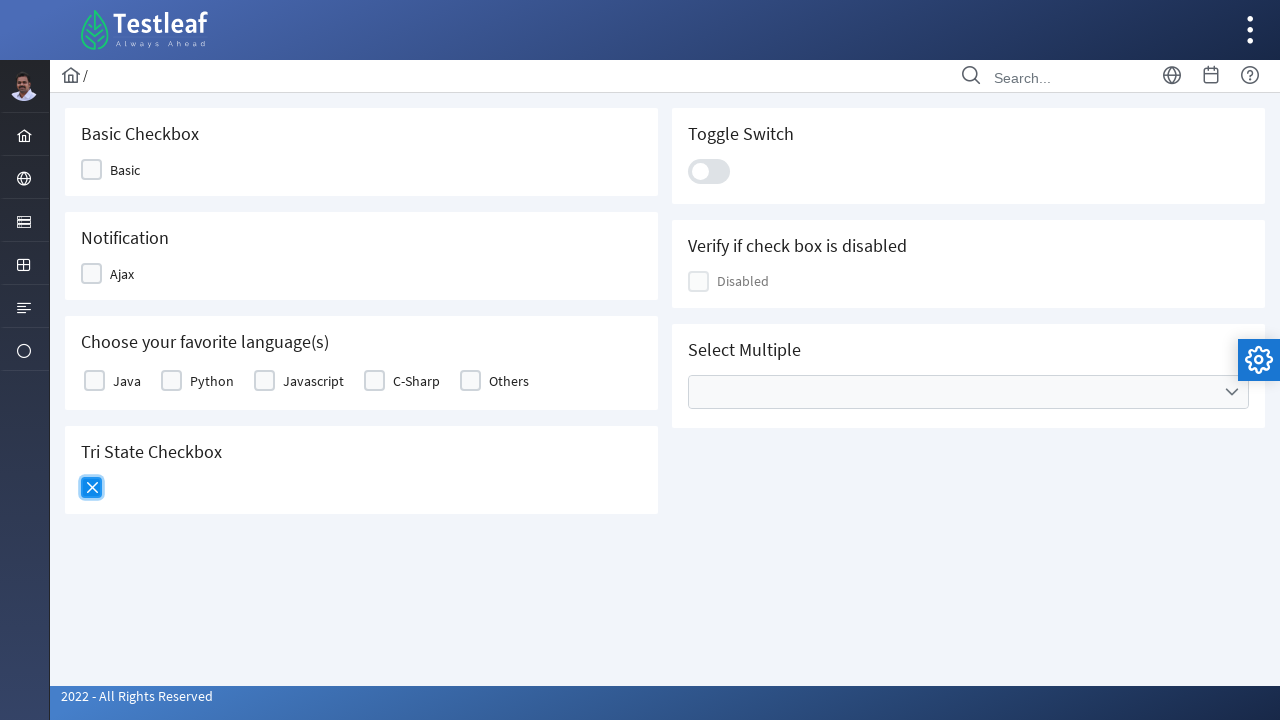

Clicked tri-state checkbox at (92, 488) on xpath=//*[@id='j_idt87:ajaxTriState']/div[2]
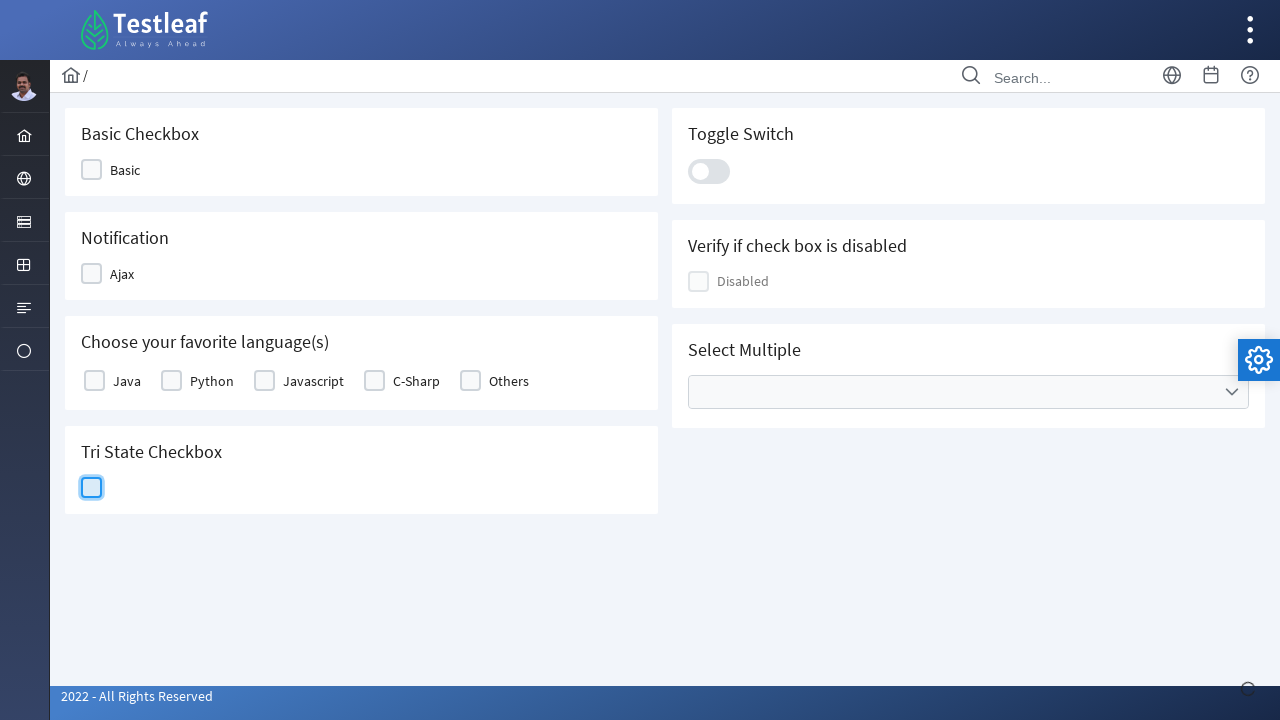

Toast message appeared
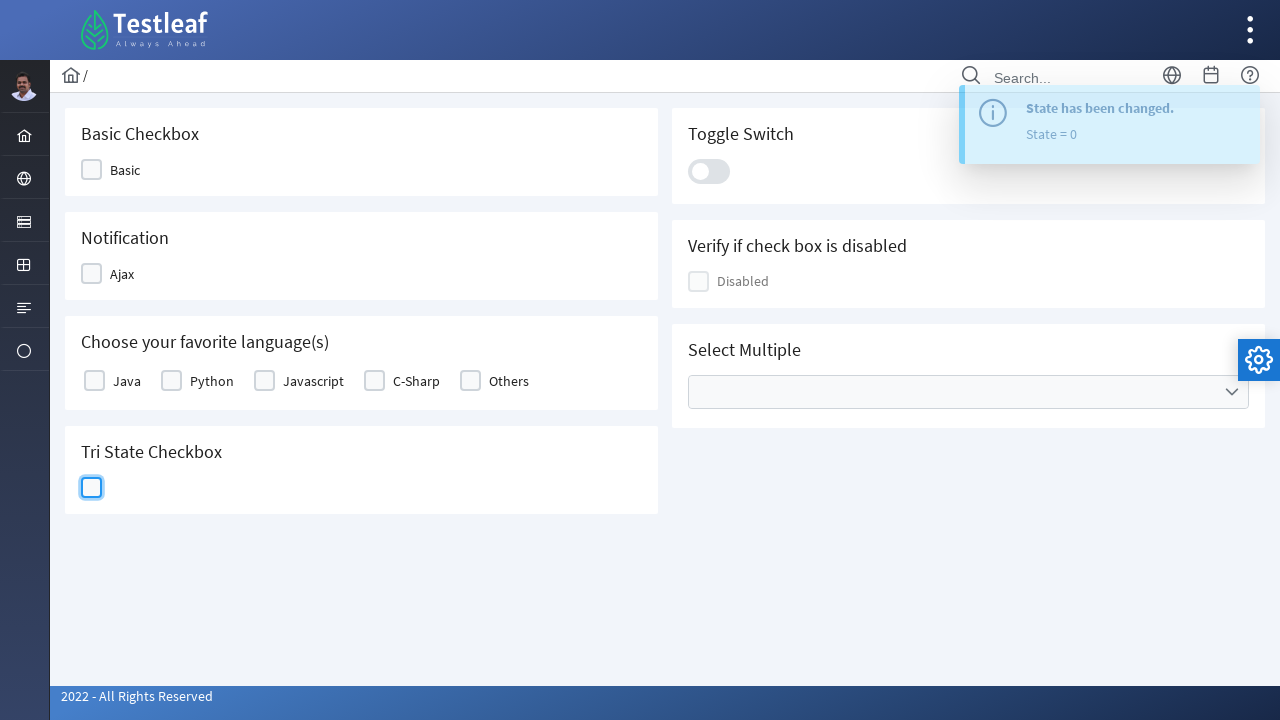

Retrieved toast message: 'State = 0'
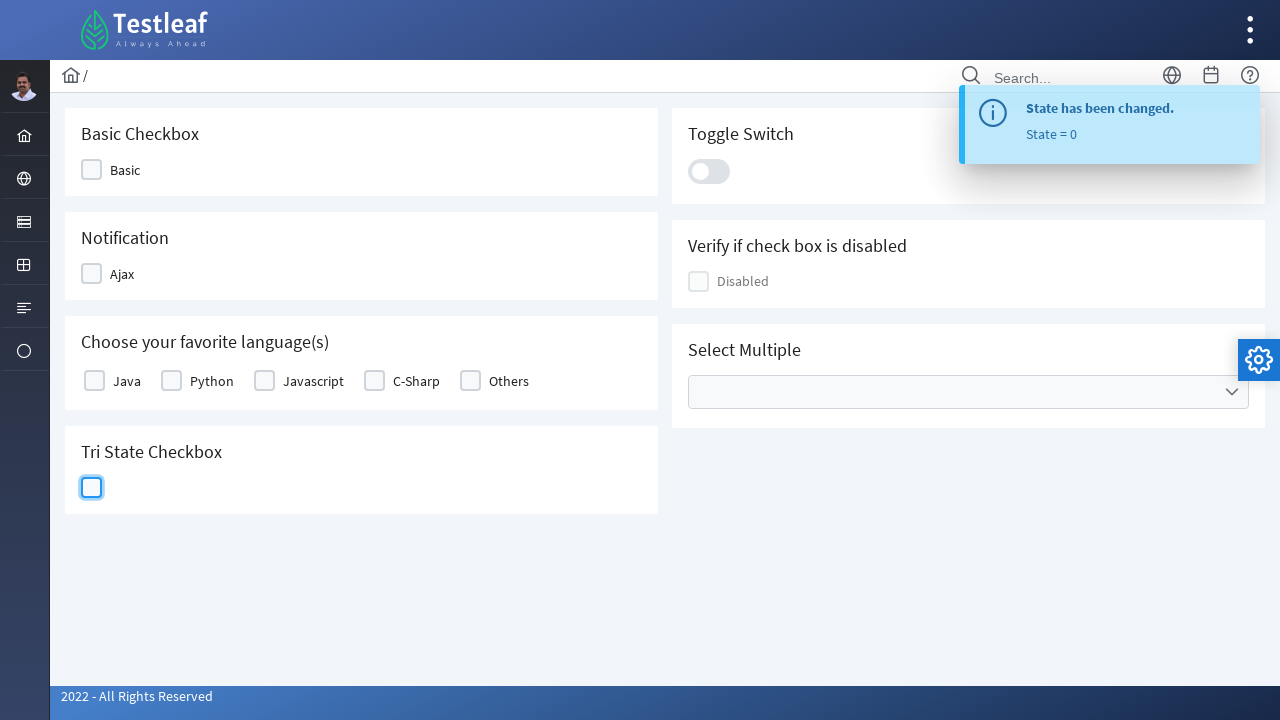

Tri-state checkbox reached State = 0, test complete
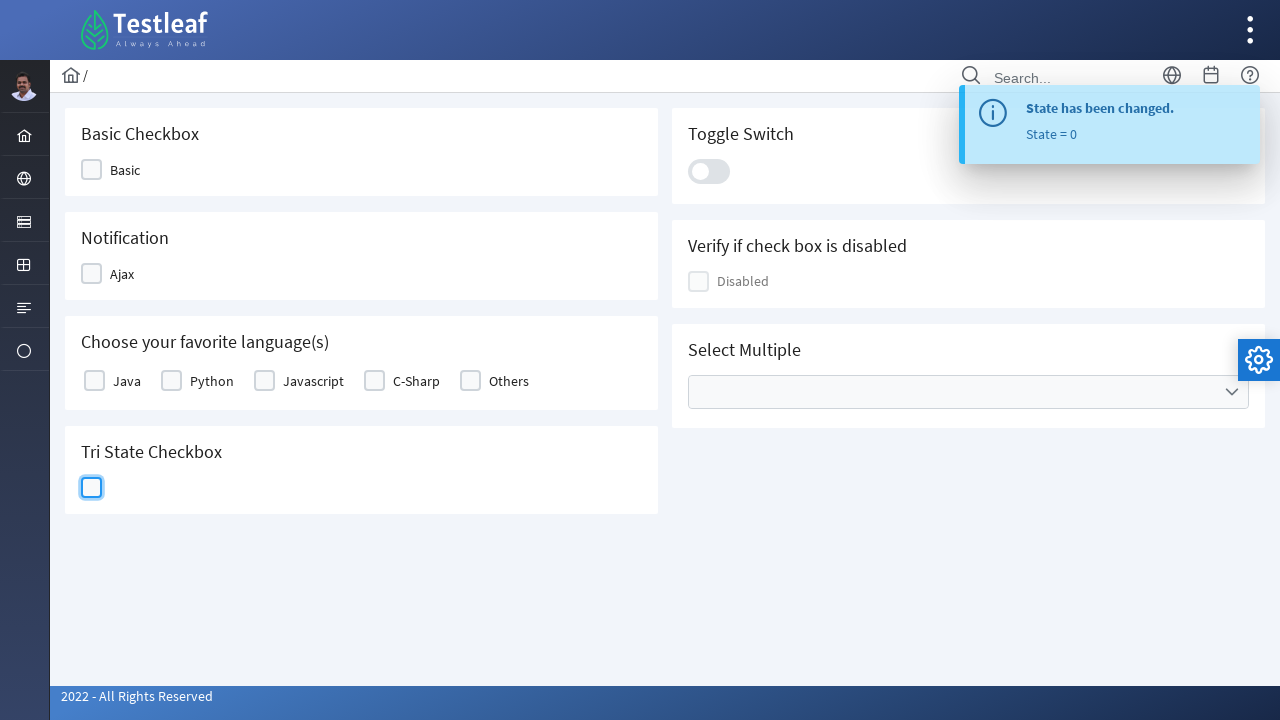

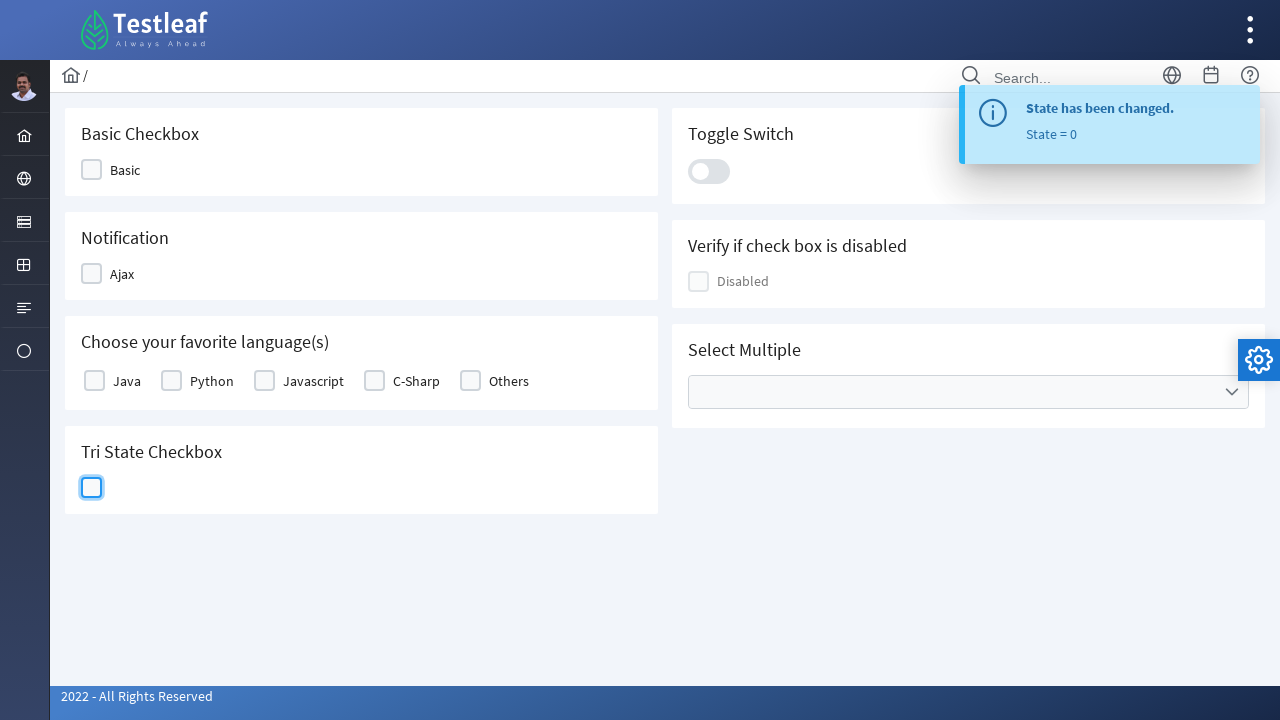